Tests dynamic content loading by clicking a Start button and waiting for a "Hello World!" message to appear after the loading completes

Starting URL: https://the-internet.herokuapp.com/dynamic_loading/2

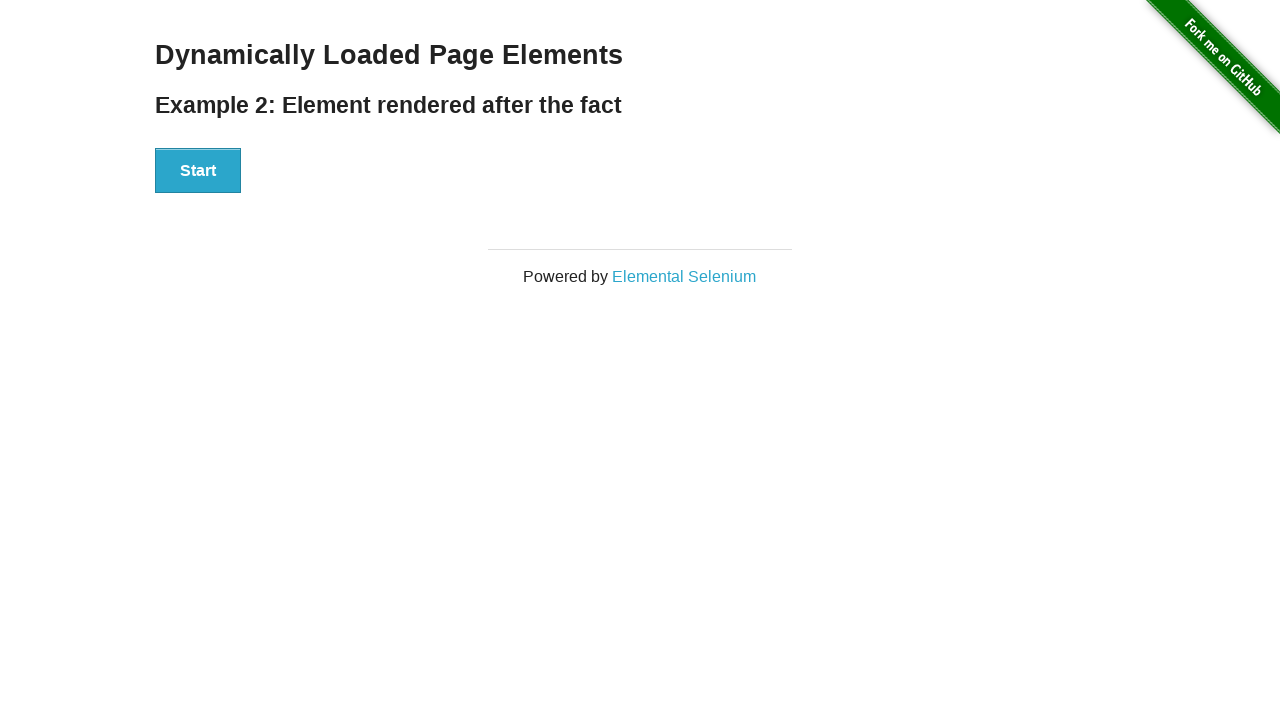

Clicked the Start button to trigger dynamic loading at (198, 171) on xpath=//button[text()='Start']
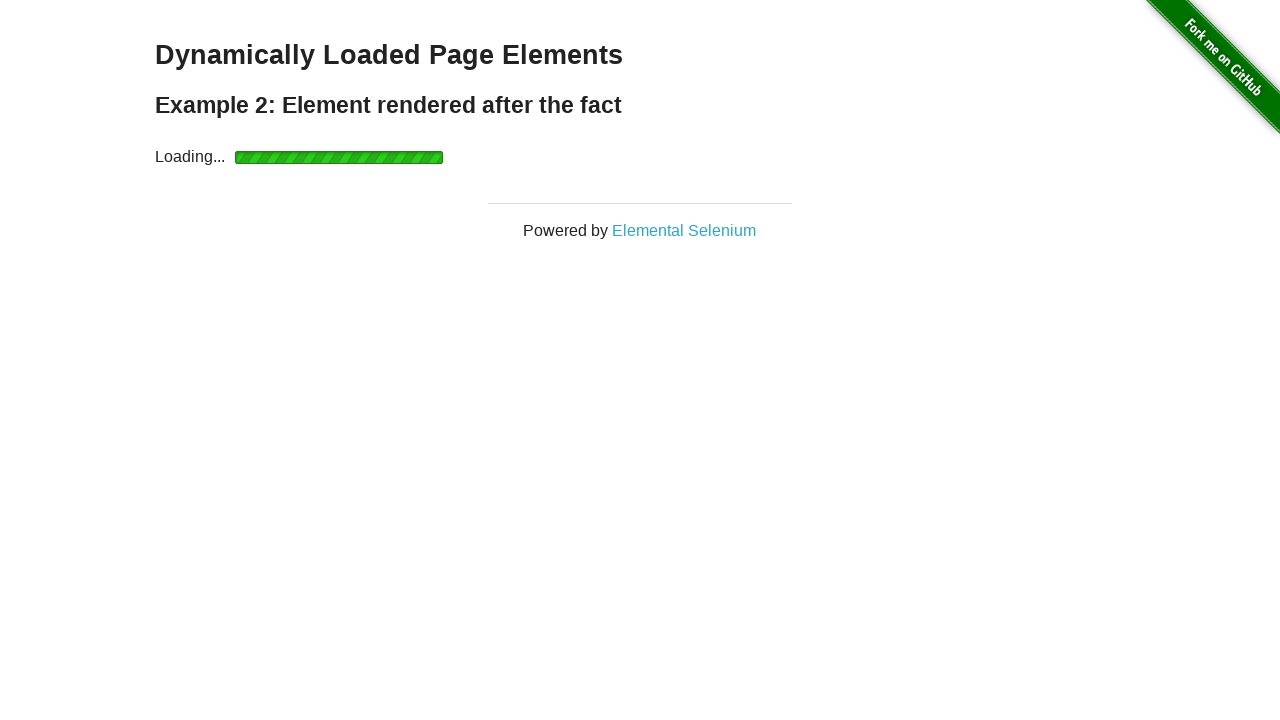

Waited for 'Hello World!' message to appear after loading completed
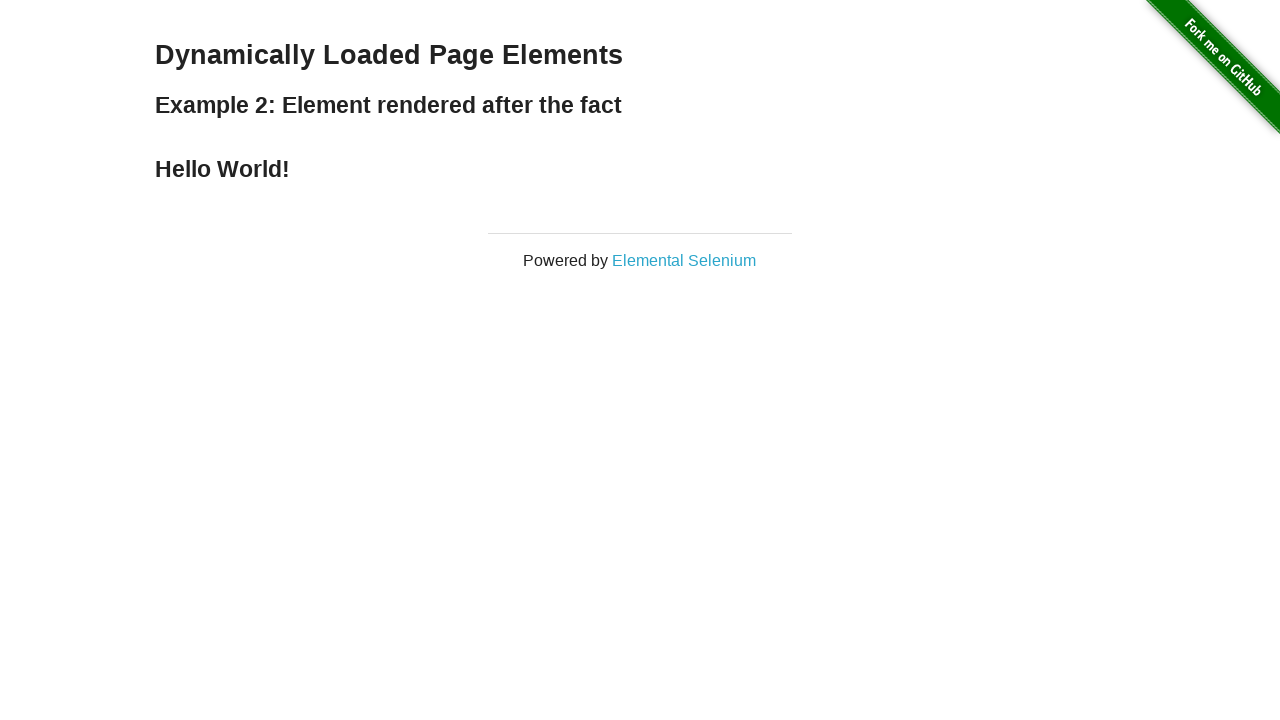

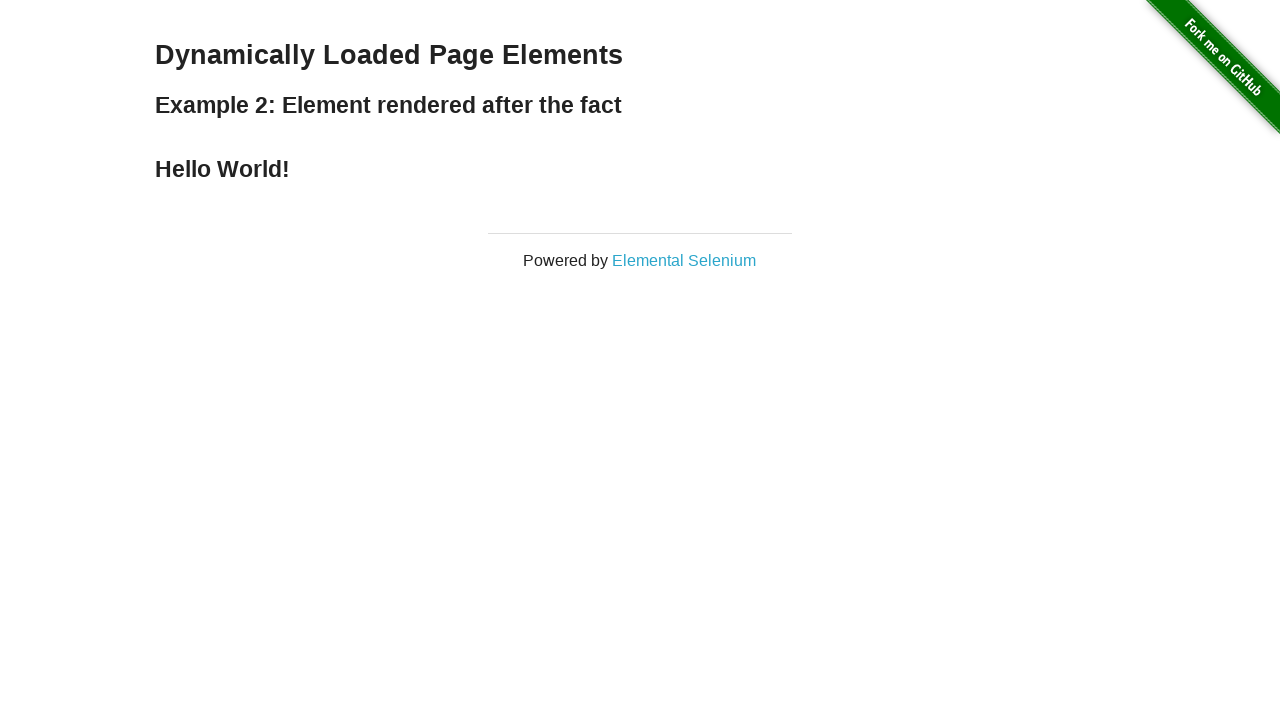